Tests a multi-step form flow by clicking a link with specific text, then filling out a form with personal information (first name, last name, city, country) and submitting it.

Starting URL: http://suninjuly.github.io/find_link_text

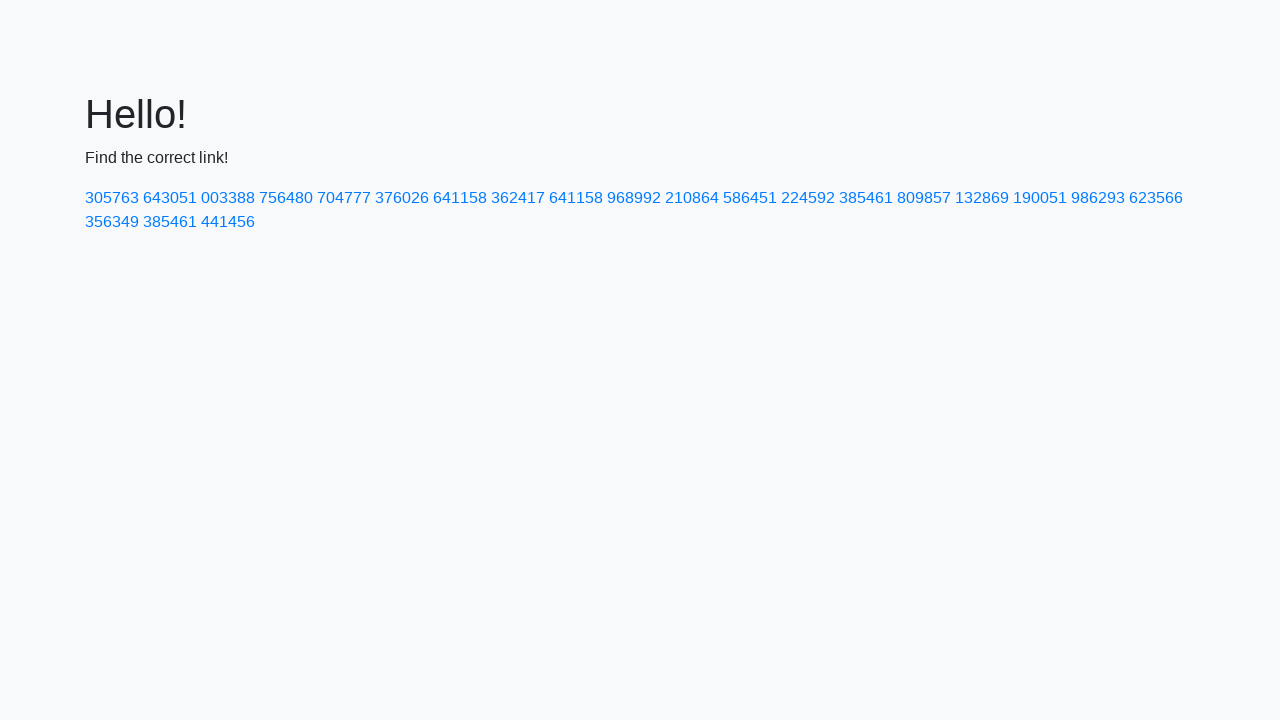

Clicked link with text '224592' at (808, 198) on a:text('224592')
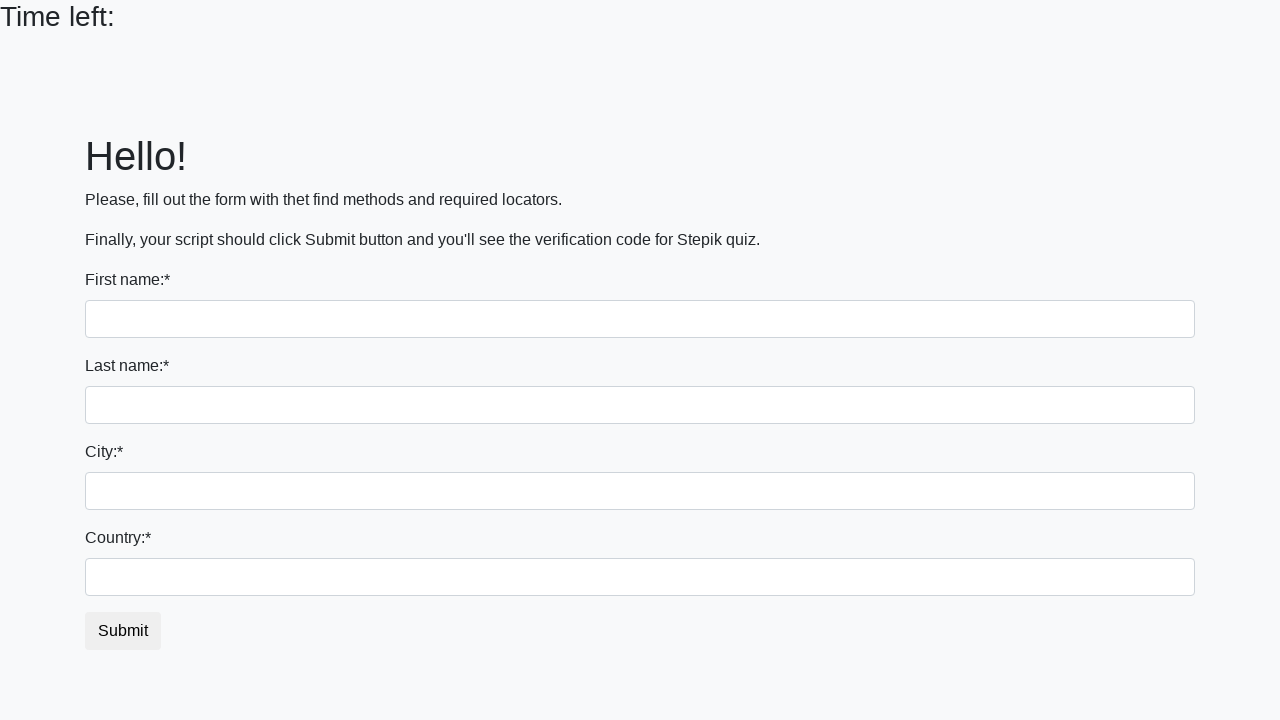

Filled first name field with 'Ivan' on input[name='first_name']
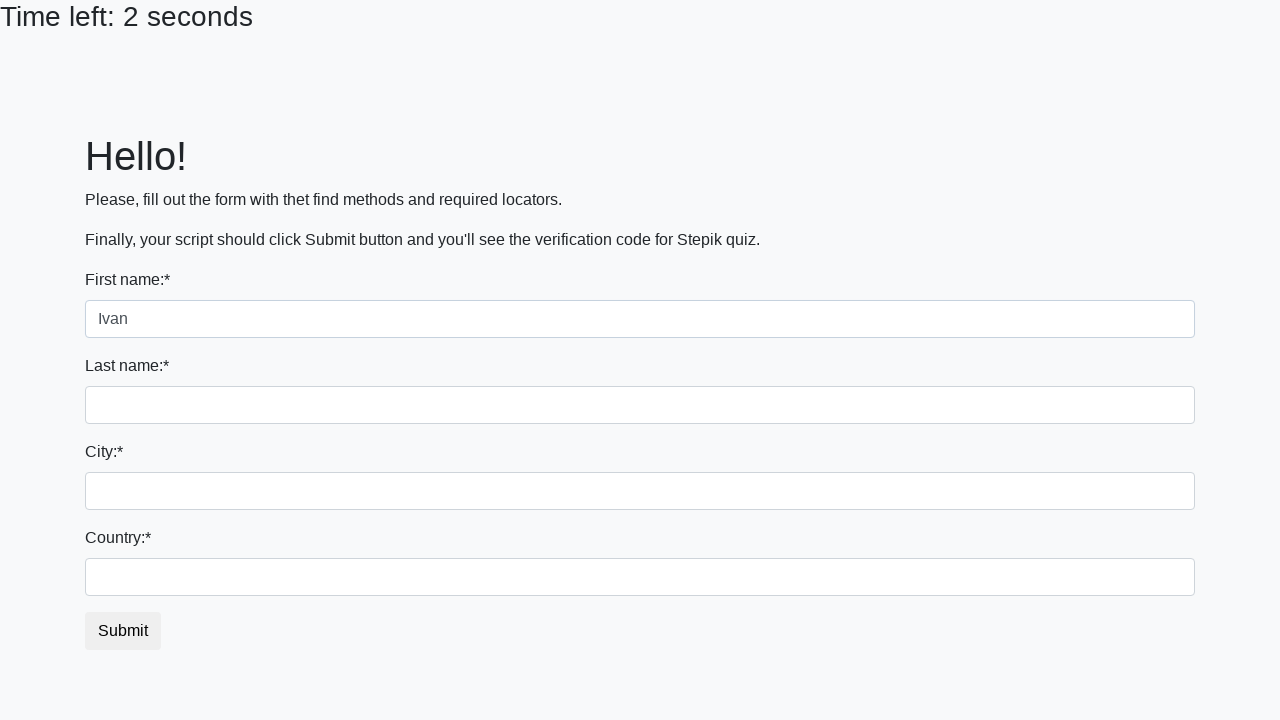

Filled last name field with 'Petrov' on input[name='last_name']
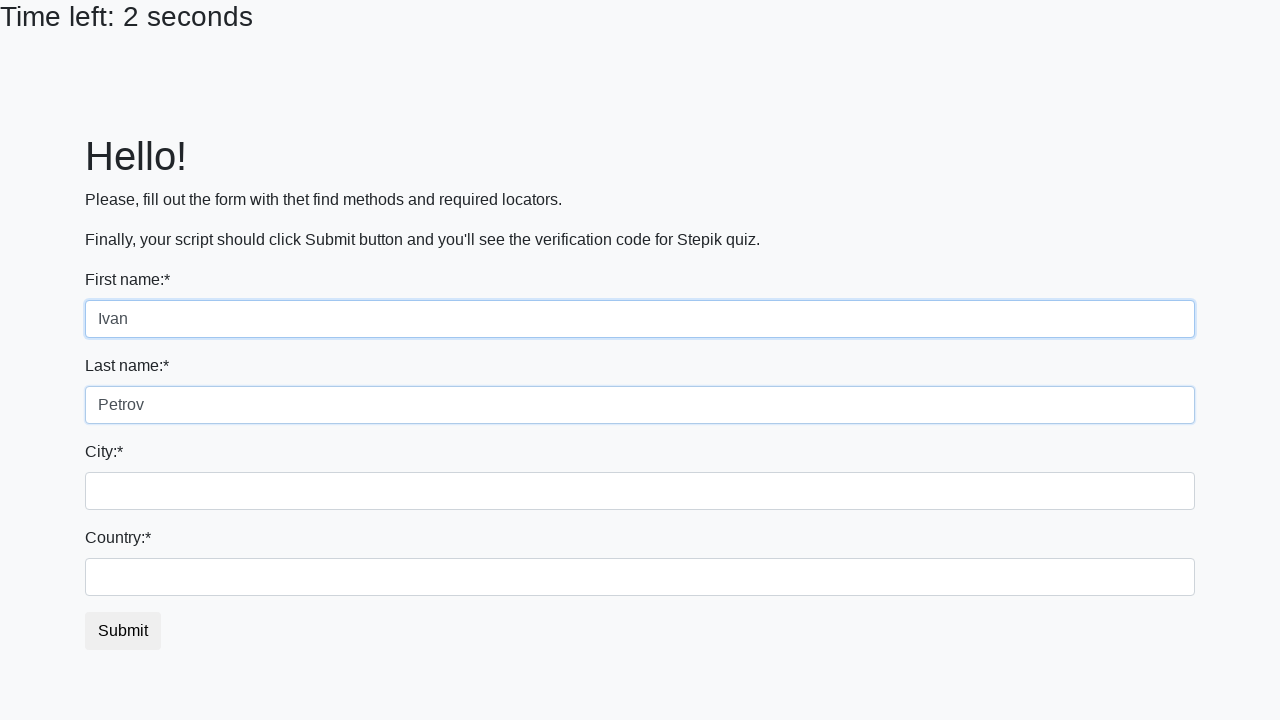

Filled city field with 'Smolensk' on input[name='firstname']
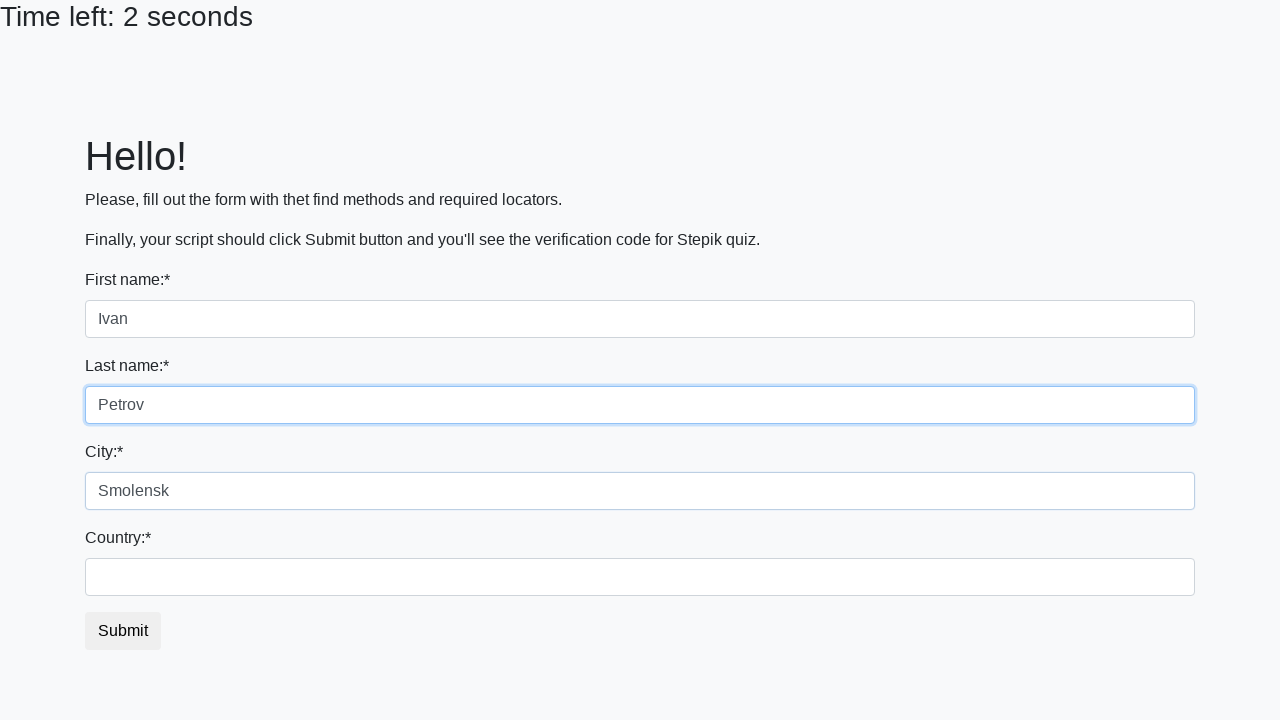

Filled country field with 'Russia' on #country
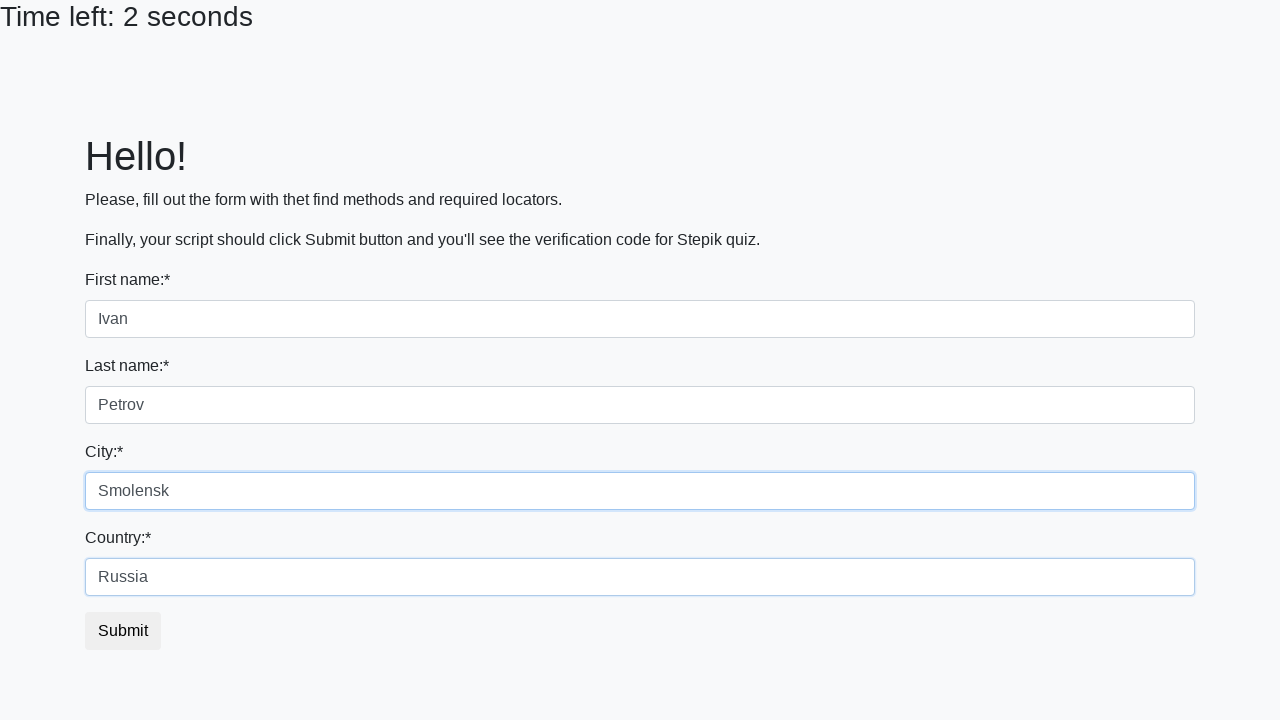

Clicked submit button to submit form at (123, 631) on button.btn
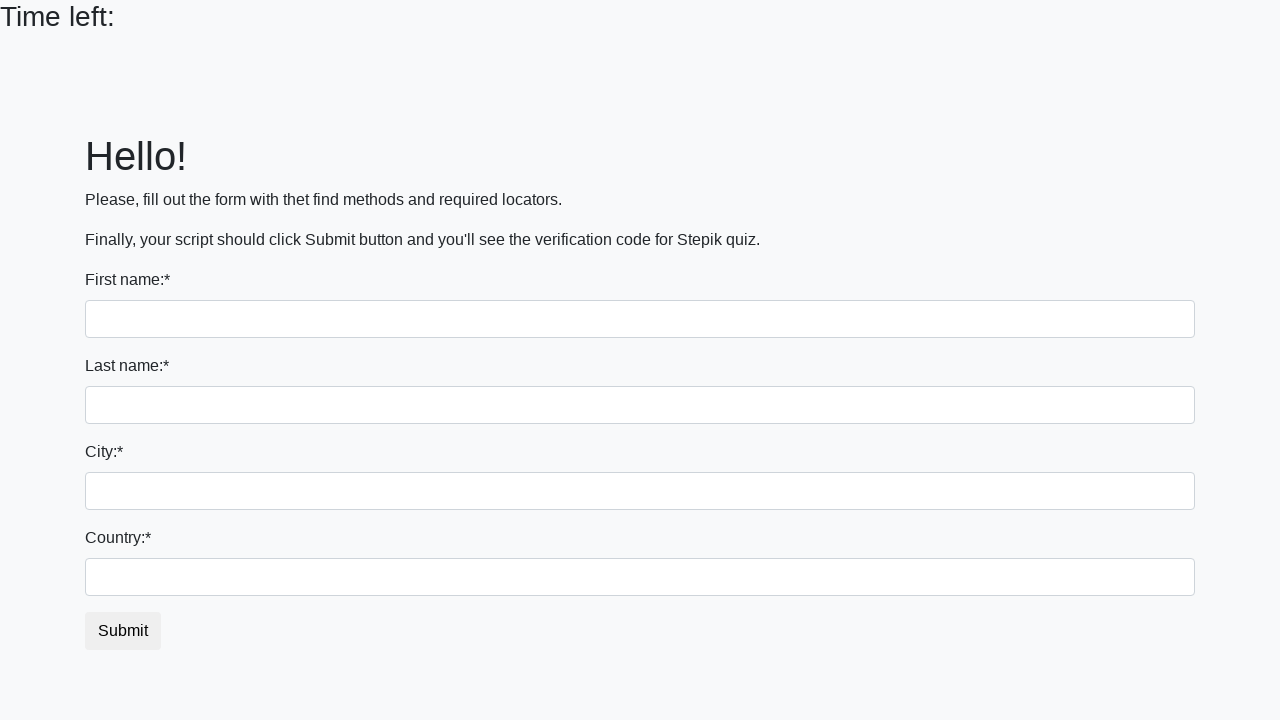

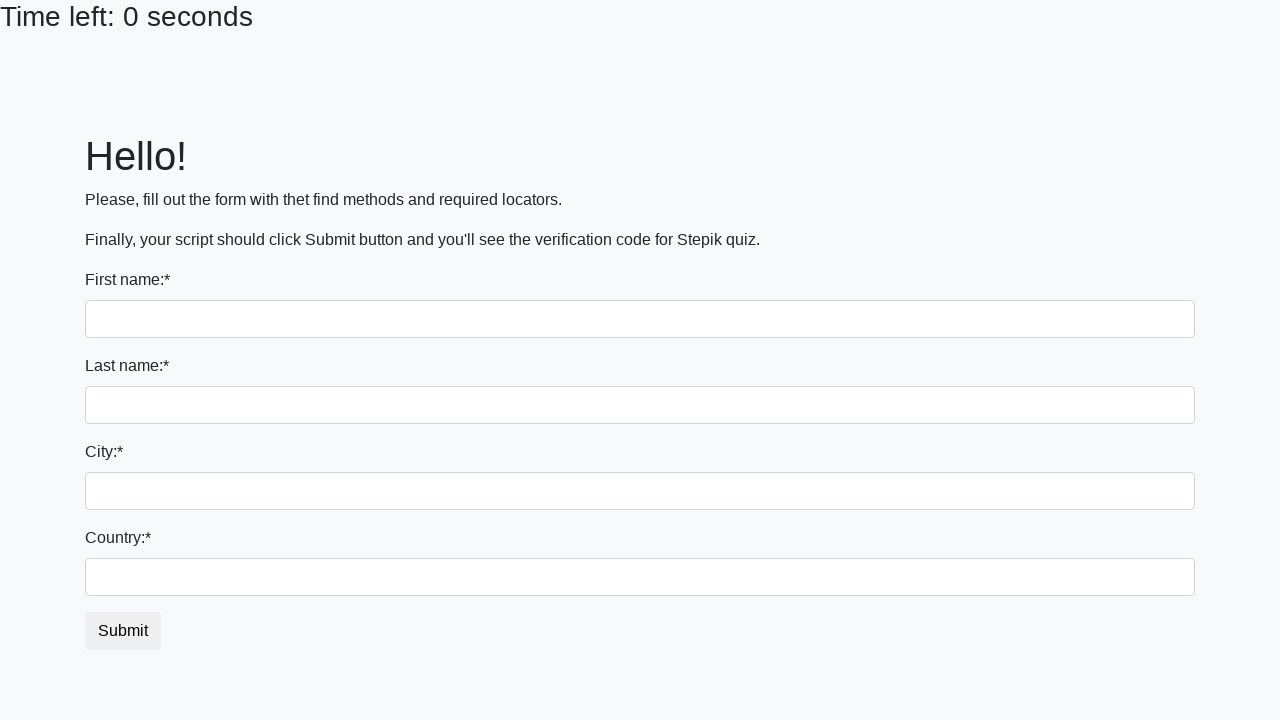